Tests window handling by clicking a link that opens a new window, switching to the child window to verify its content, then switching back to the parent window to verify its content

Starting URL: https://the-internet.herokuapp.com/

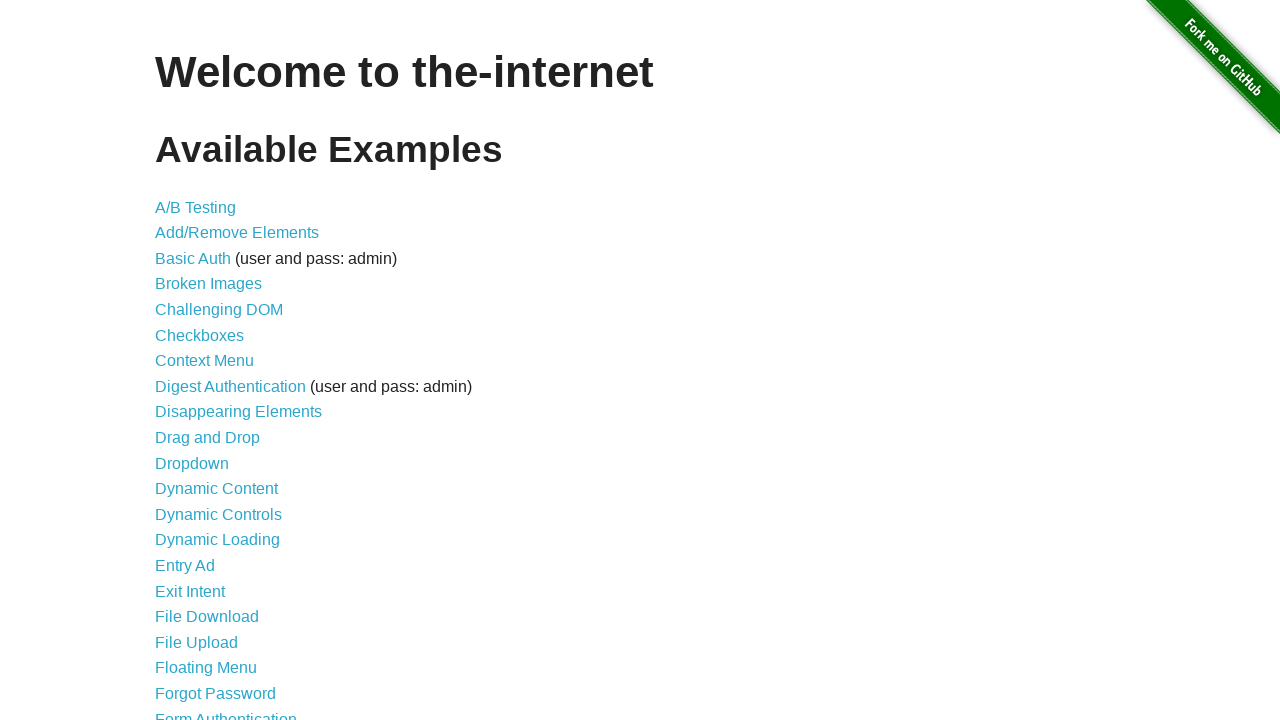

Clicked on the 'Multiple Windows' link at (218, 369) on a[href='/windows']
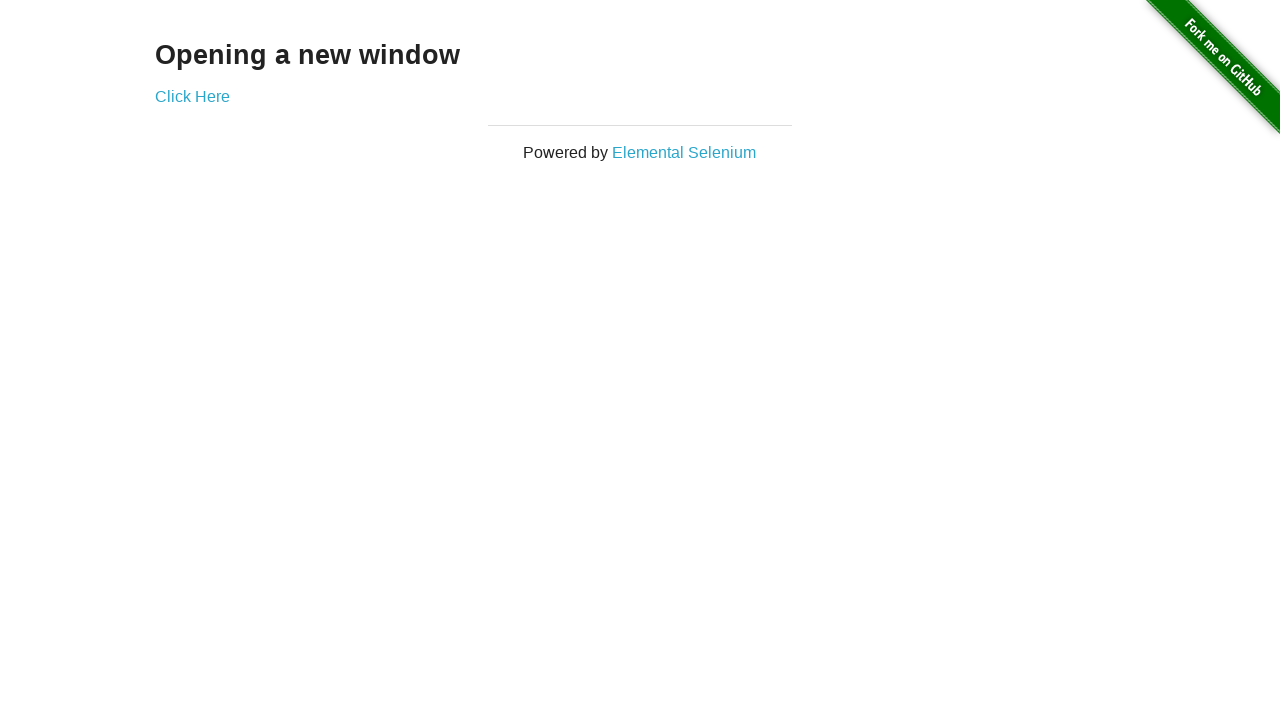

Clicked on the 'Click Here' link to open a new window at (192, 96) on a[href='/windows/new']
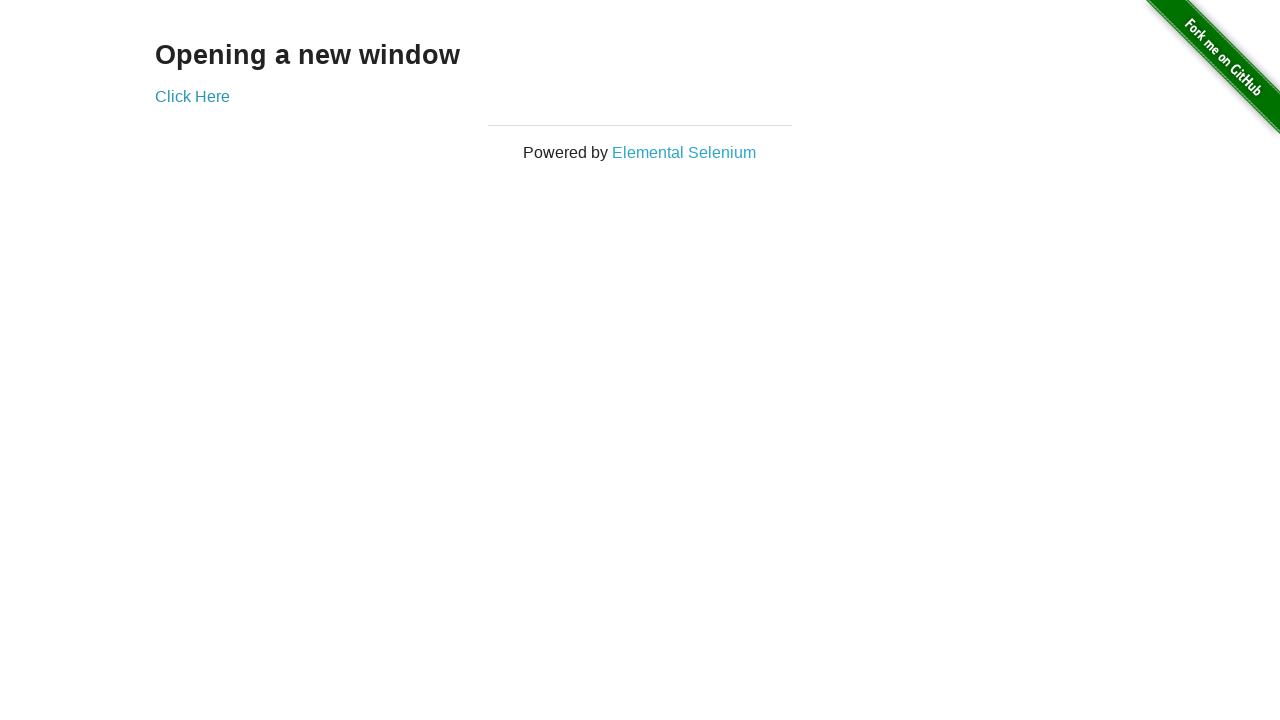

Captured the new child window page object
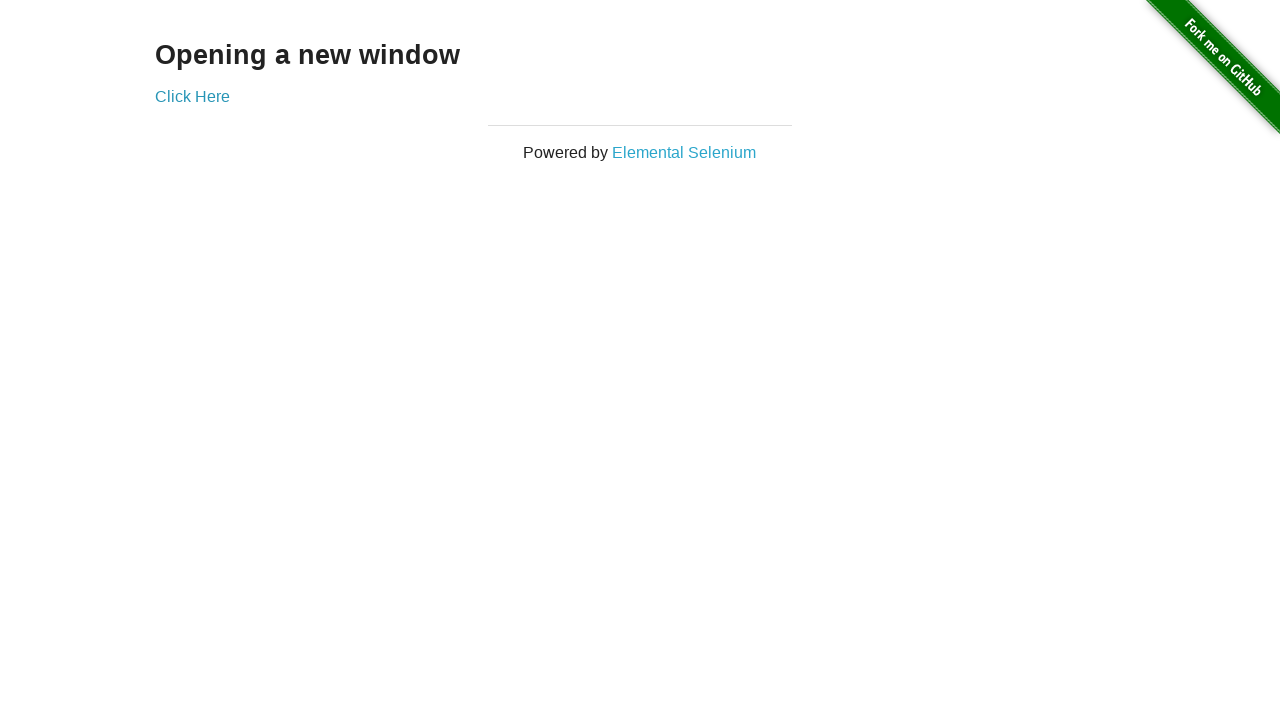

Waited for h3 element to load in child window
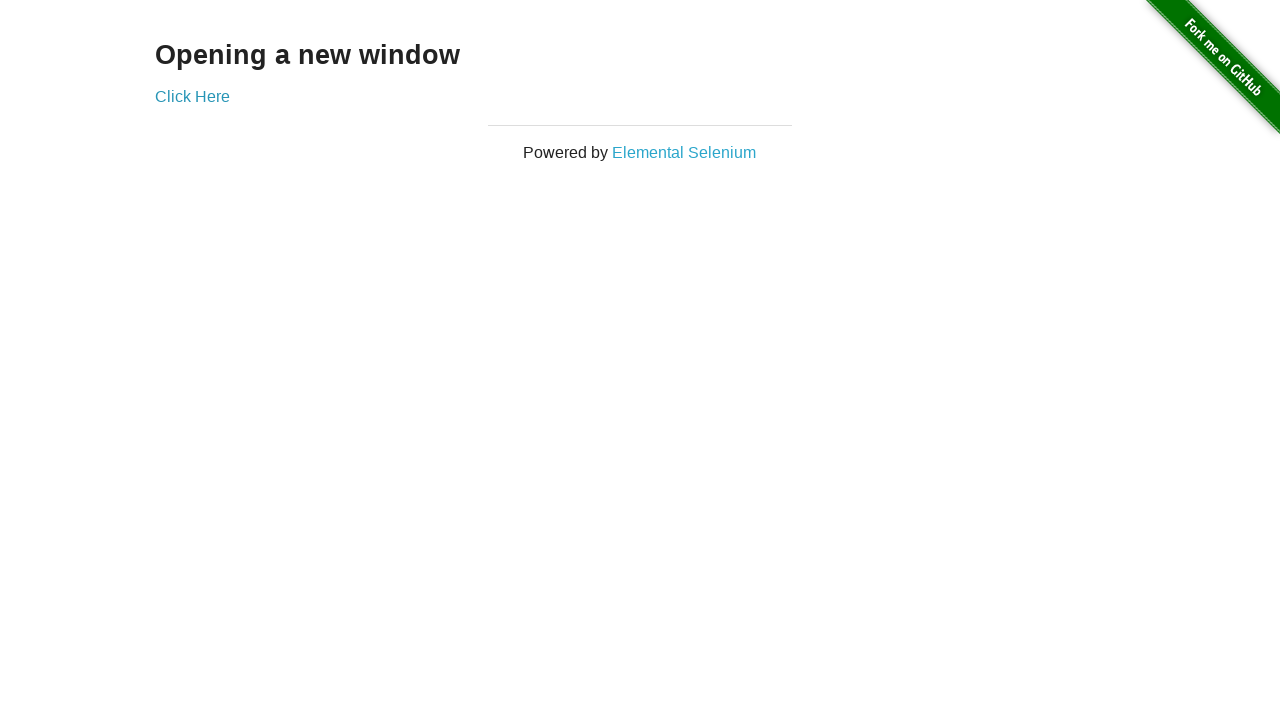

Retrieved text content from 'New Window' heading in child window
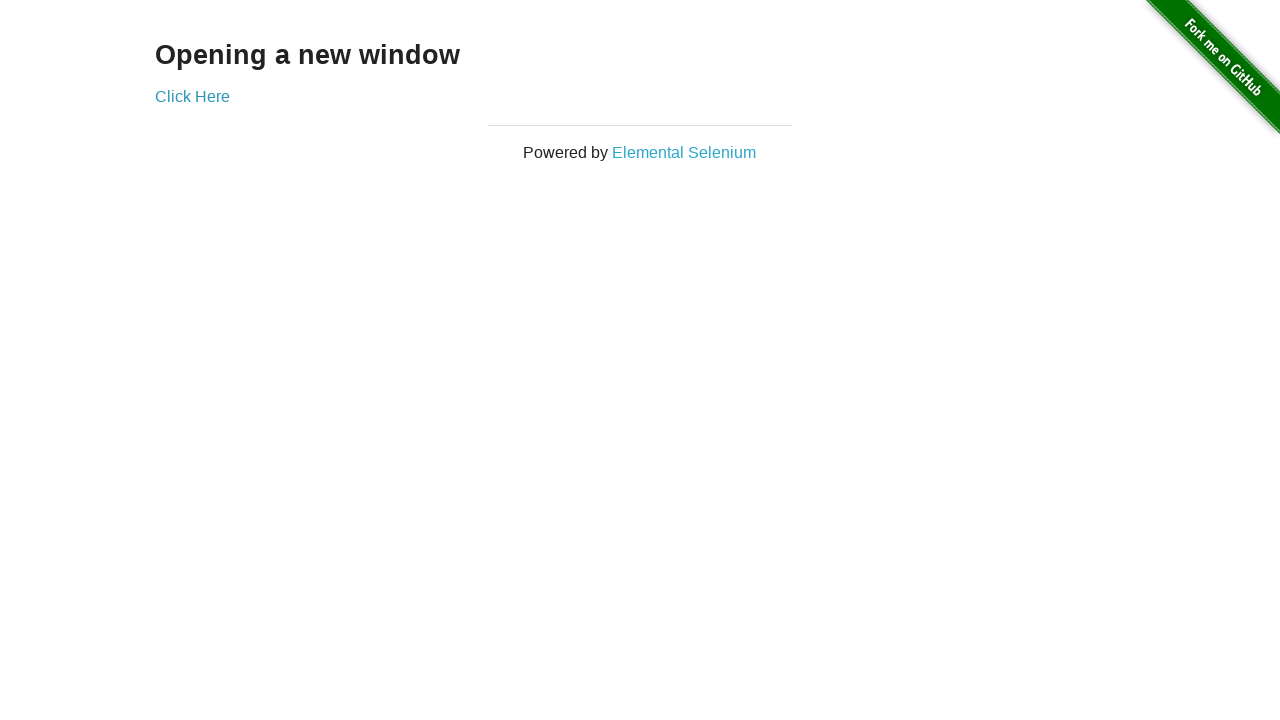

Retrieved text content from 'Opening a new window' heading in parent window
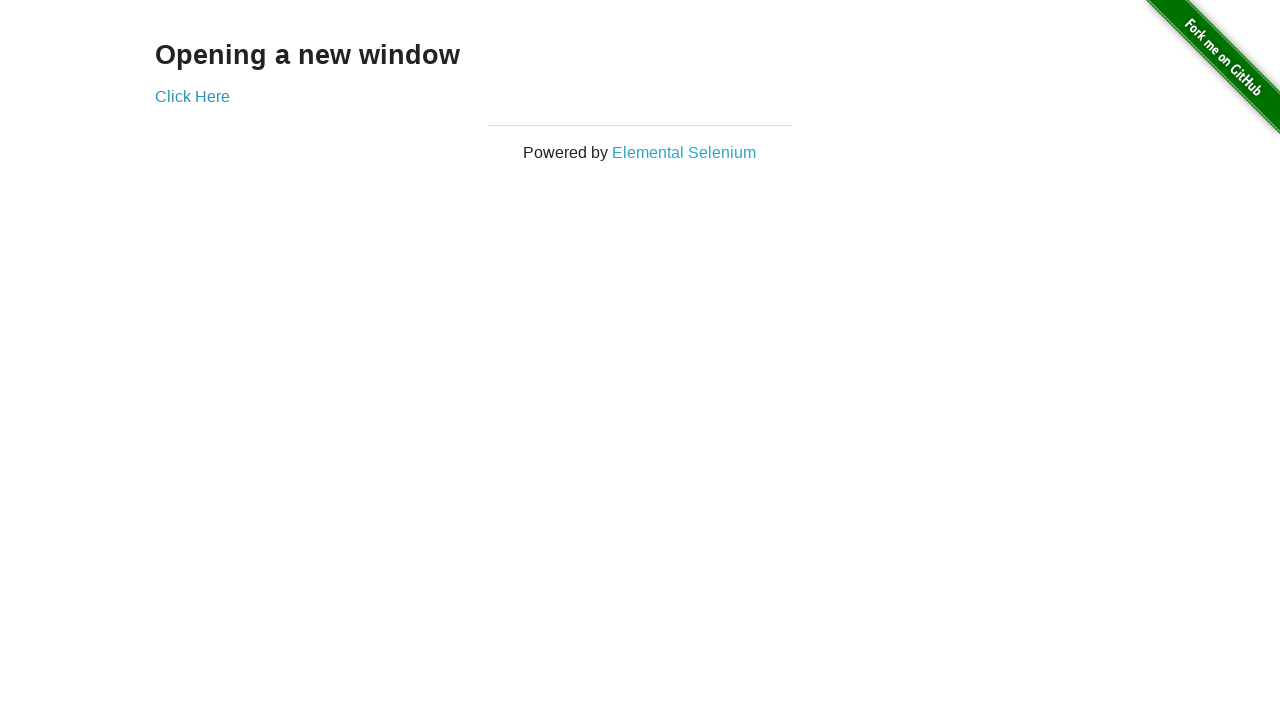

Closed the child window
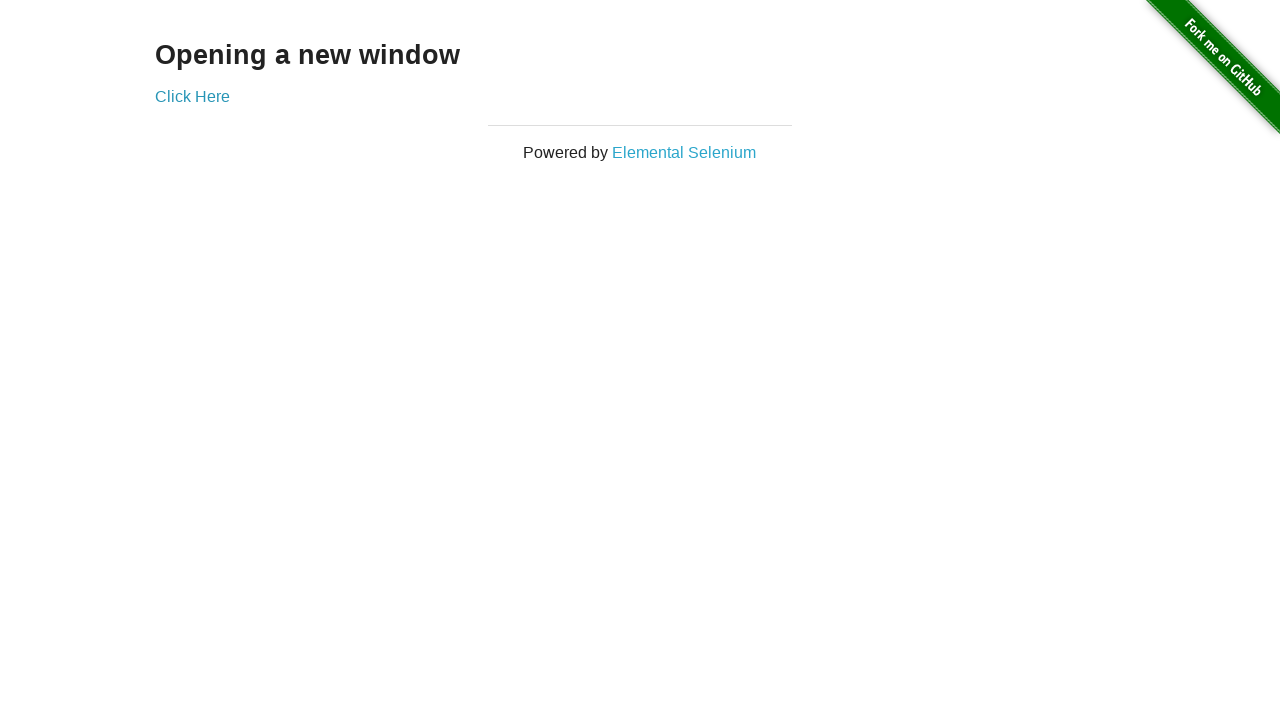

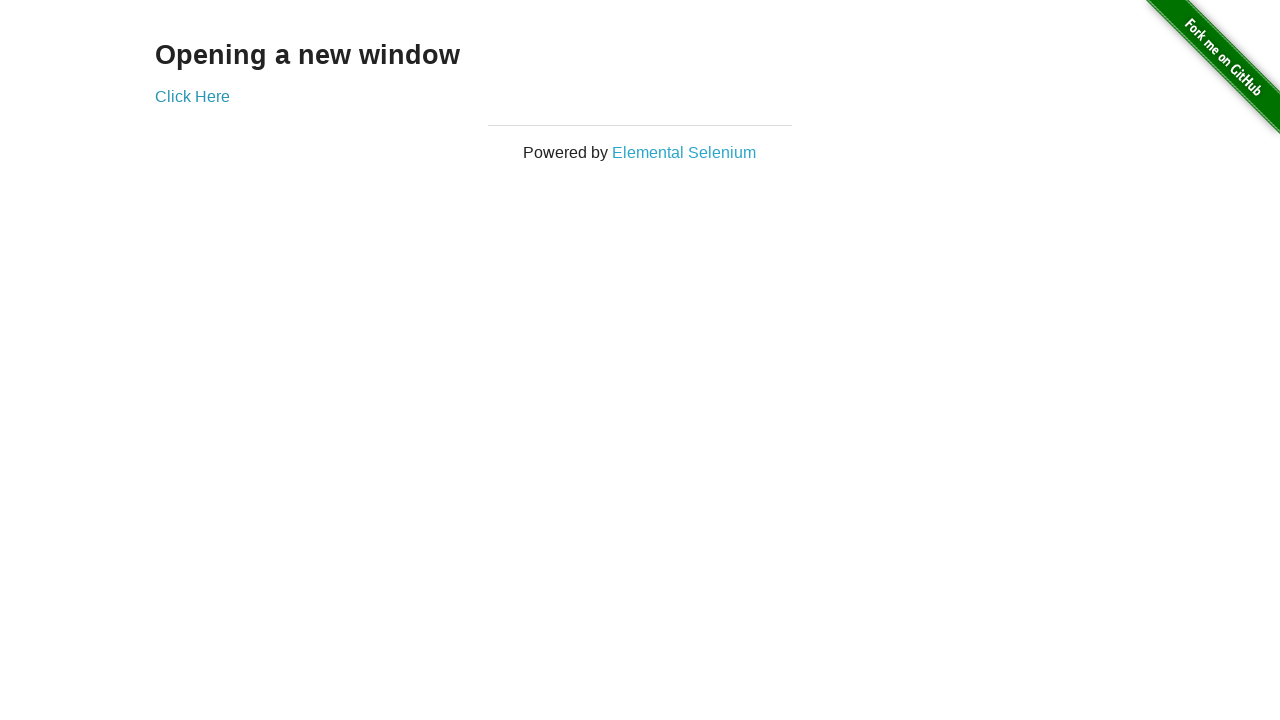